Tests page synchronization by waiting for a paragraph element containing specific text to appear using a sleep-based wait

Starting URL: https://kristinek.github.io/site/examples/sync

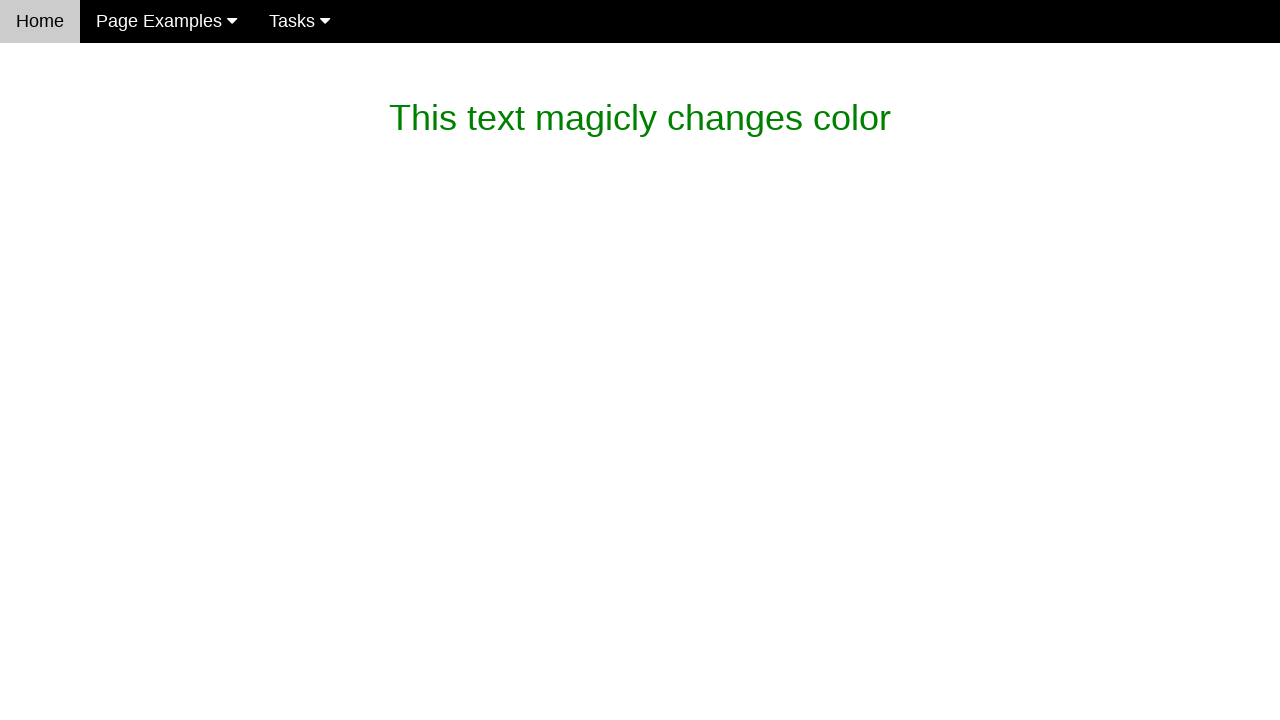

Waited for paragraph containing 'dev magic' text to appear (15s timeout)
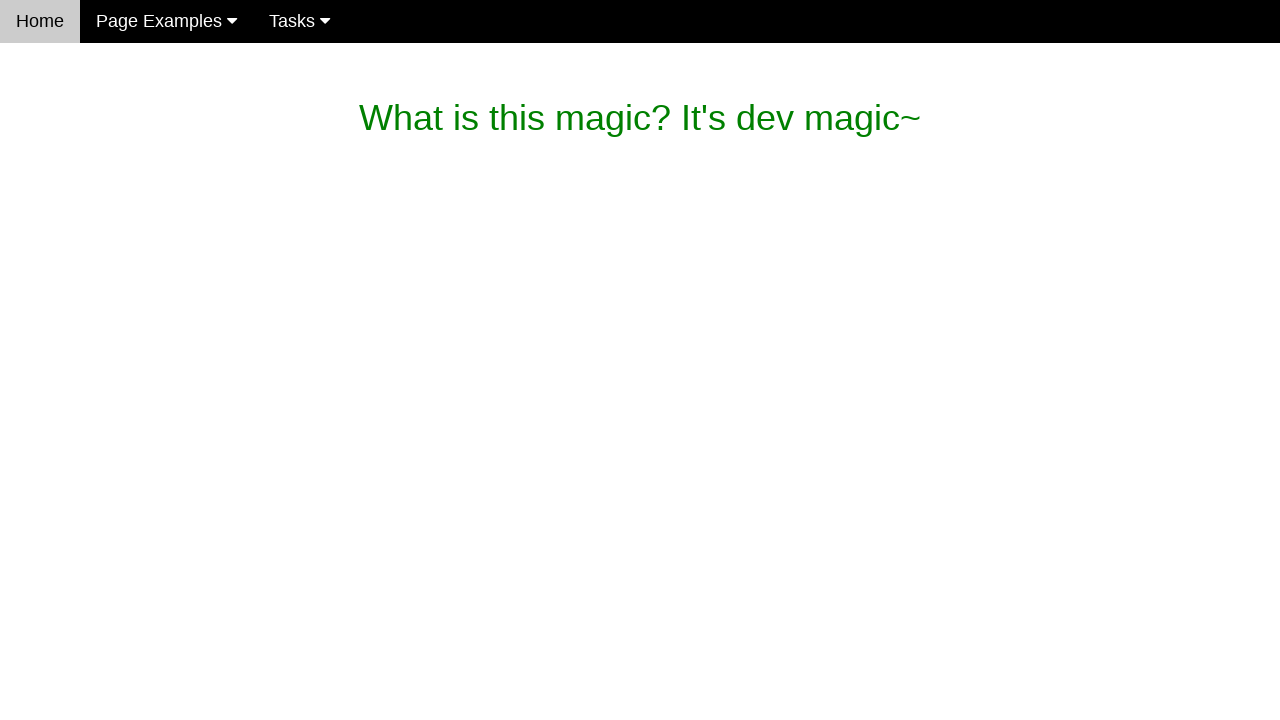

Verified paragraph text equals 'What is this magic? It's dev magic~'
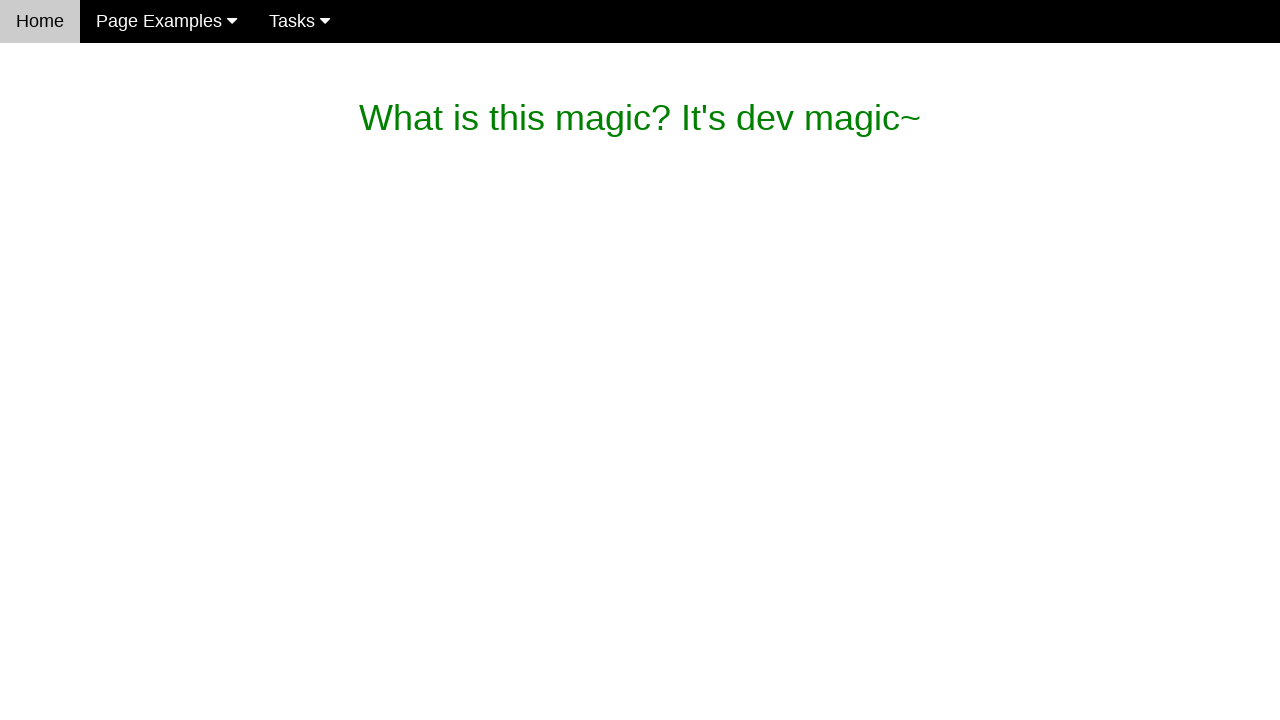

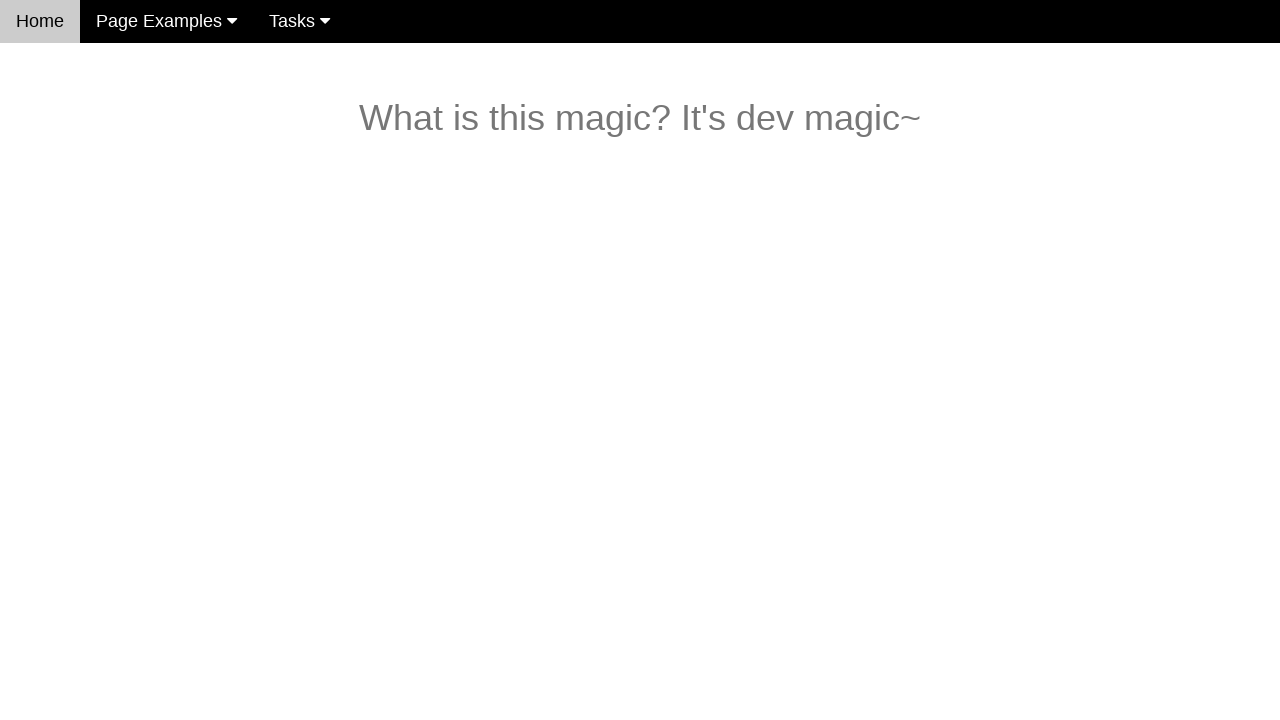